Tests checkbox functionality by checking and unchecking a checkbox, verifying its state changes

Starting URL: https://rahulshettyacademy.com/AutomationPractice/

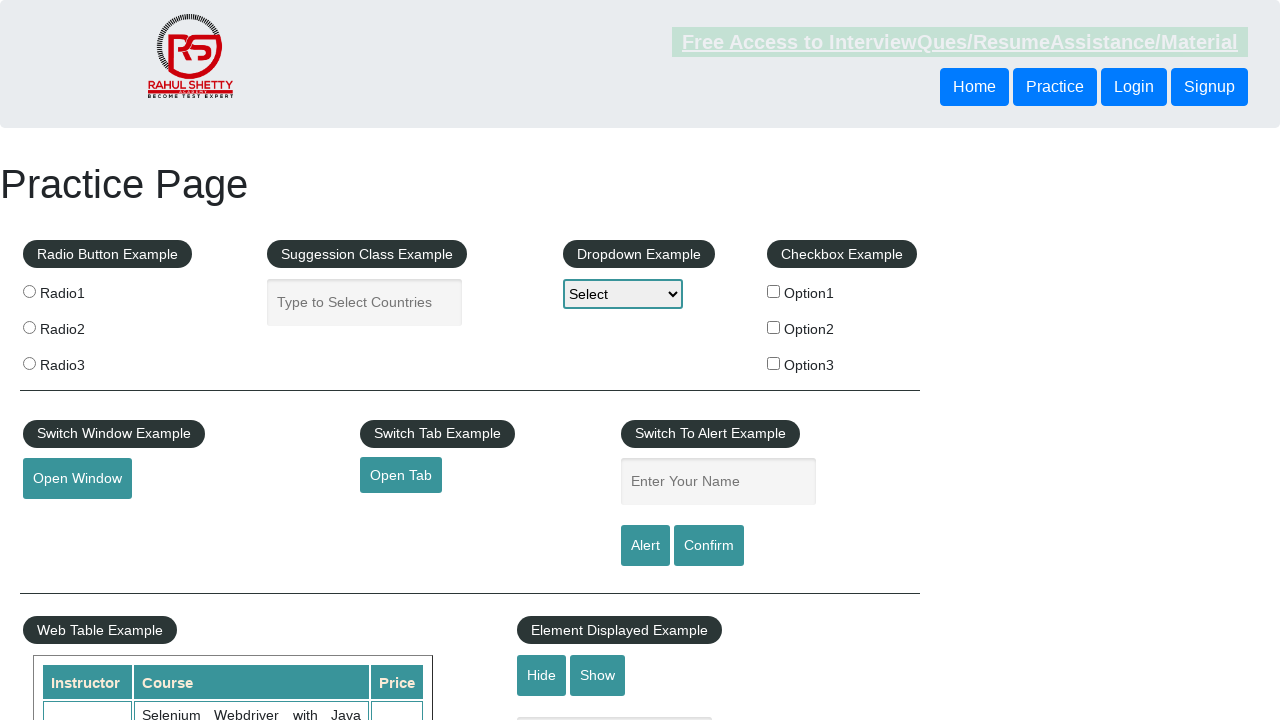

Clicked checkbox #checkBoxOption1 to check it at (774, 291) on #checkBoxOption1
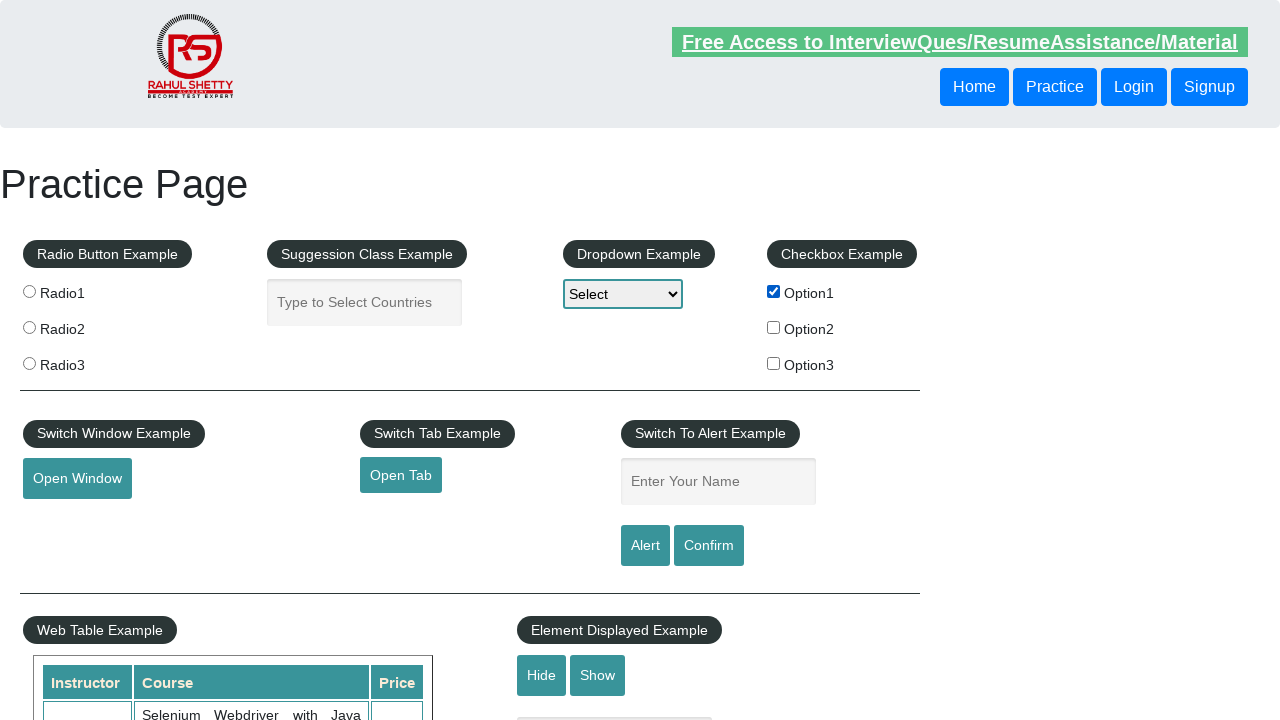

Verified checkbox #checkBoxOption1 is checked
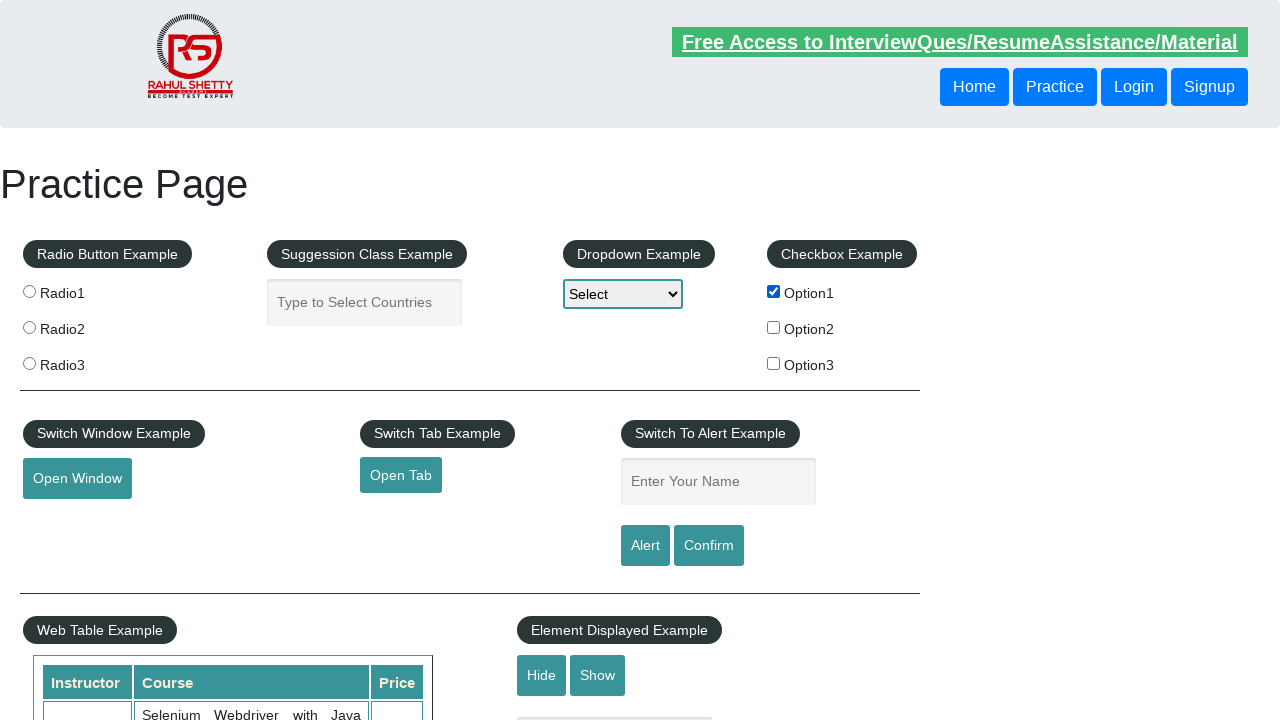

Clicked checkbox #checkBoxOption1 again to uncheck it at (774, 291) on #checkBoxOption1
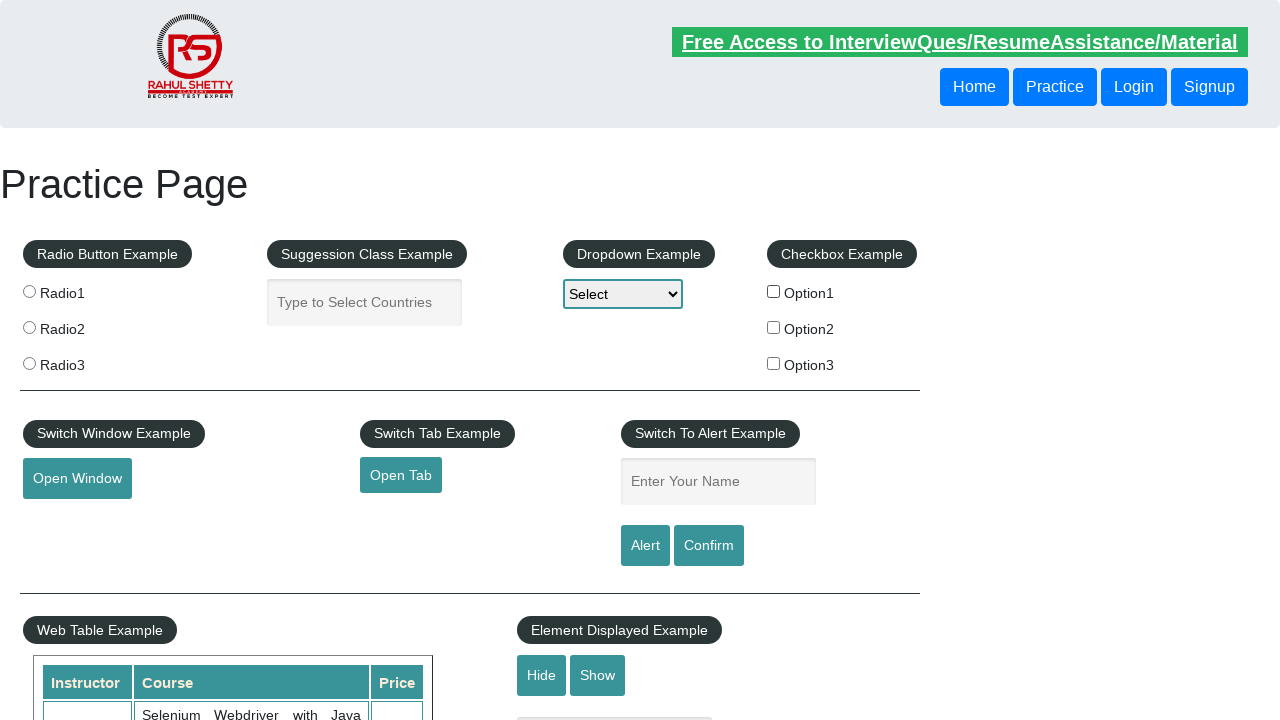

Verified checkbox #checkBoxOption1 is unchecked
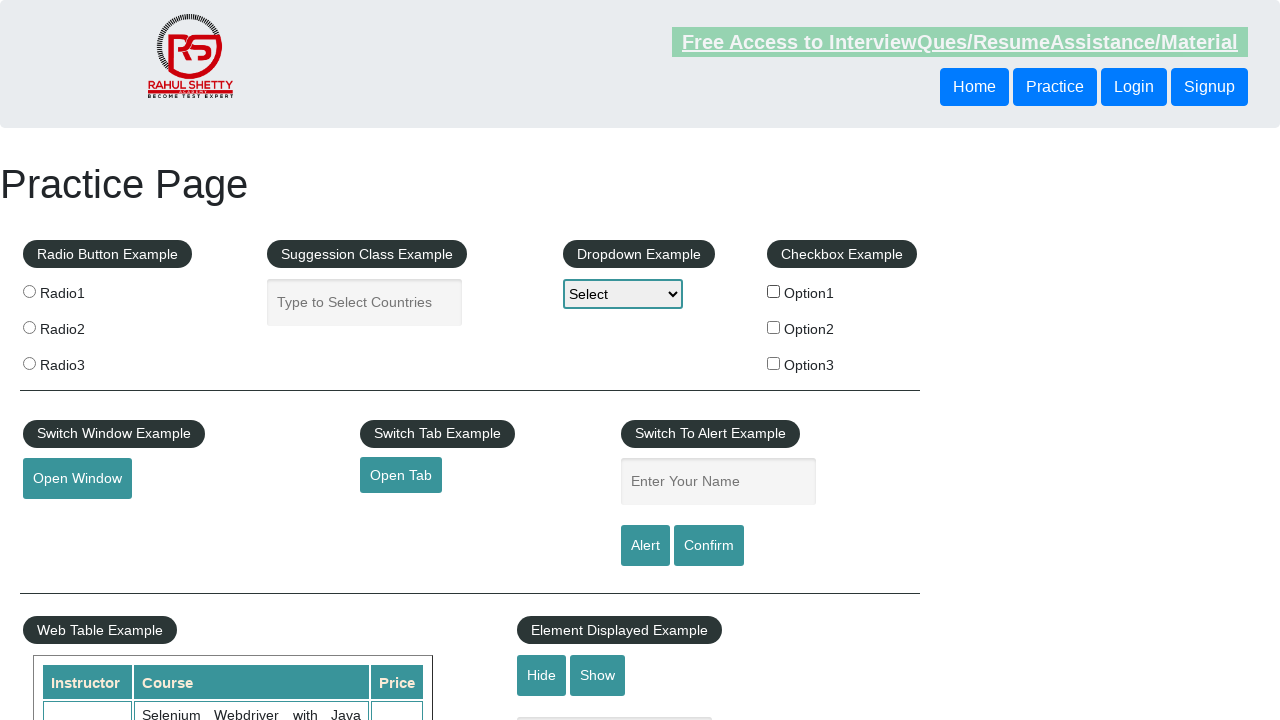

Located all checkboxes on the page
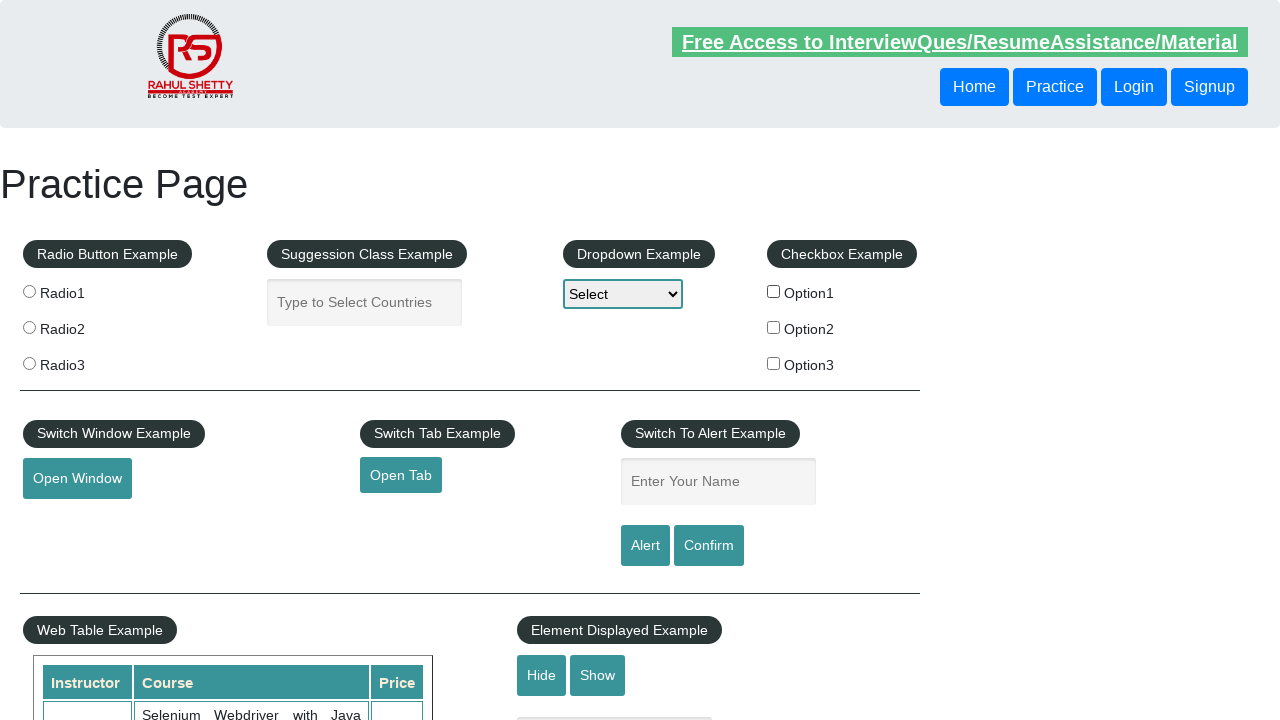

Counted total checkboxes: 3
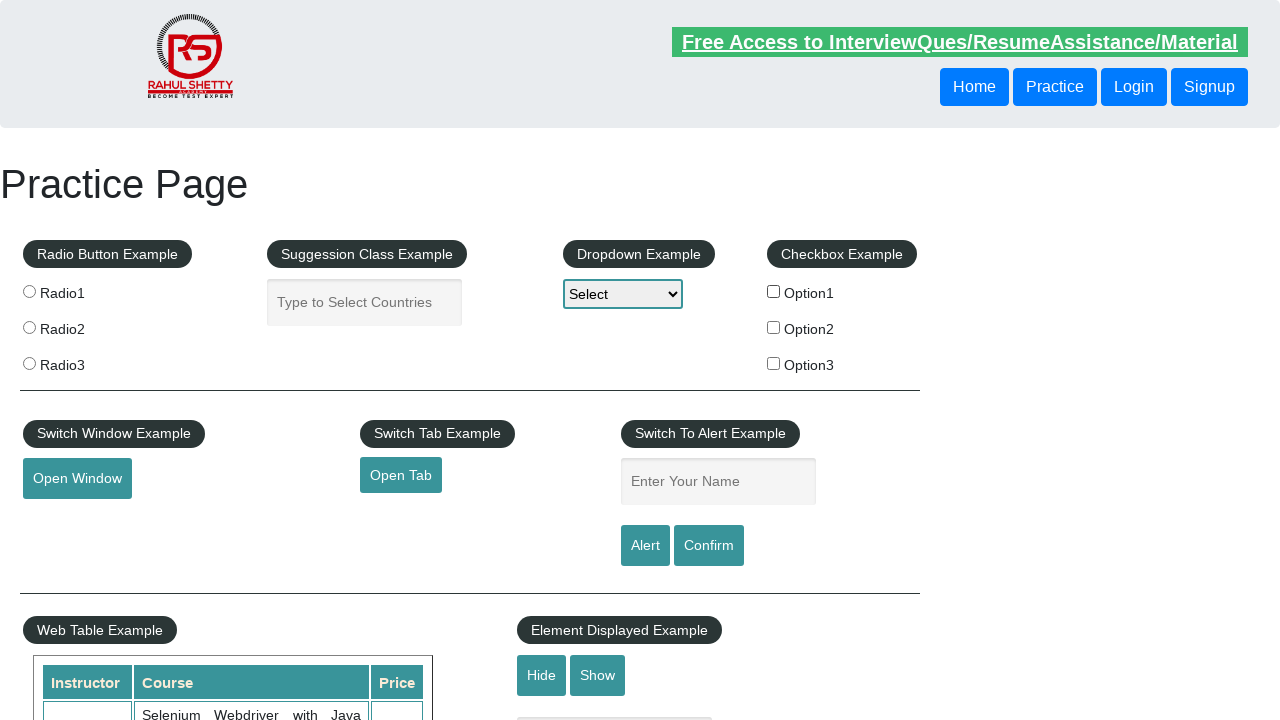

Printed checkbox count: 3
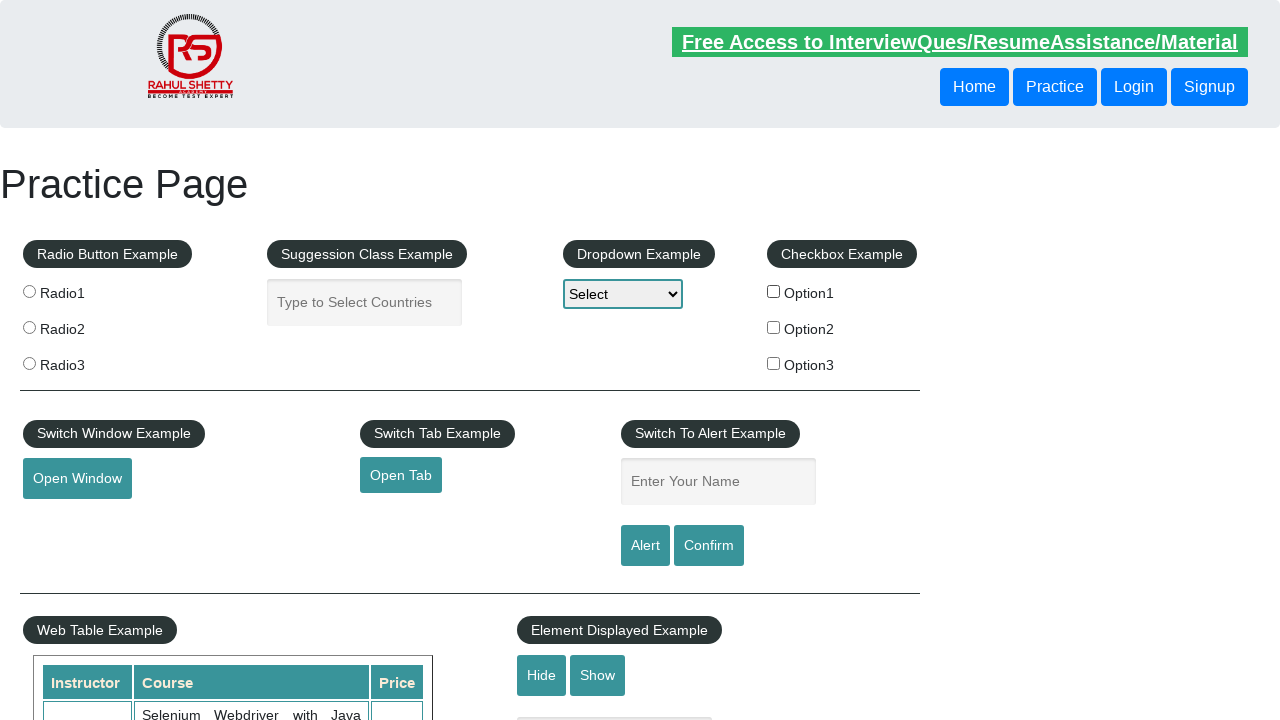

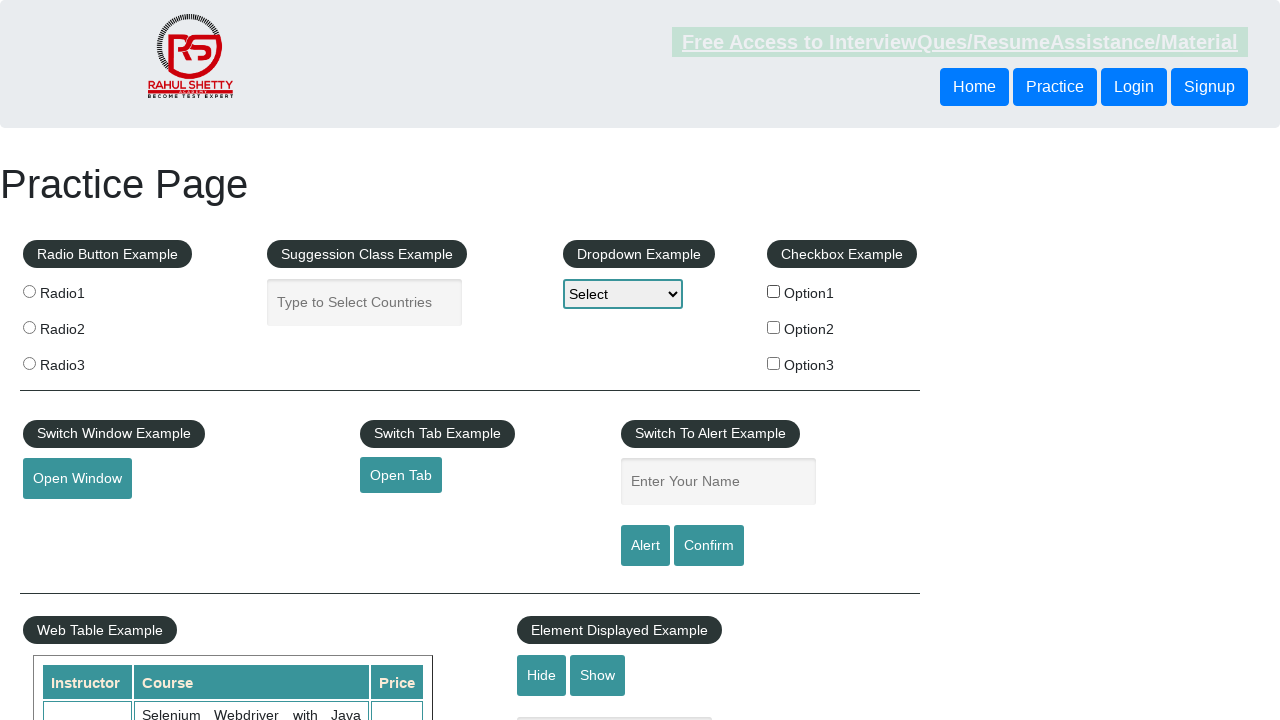